Tests BMI calculator with healthy weight values (height 186cm, weight 75kg) and verifies the calculated BMI and status message

Starting URL: https://peter425.gitlab.io/openpeopletestwebsite/bmi.html

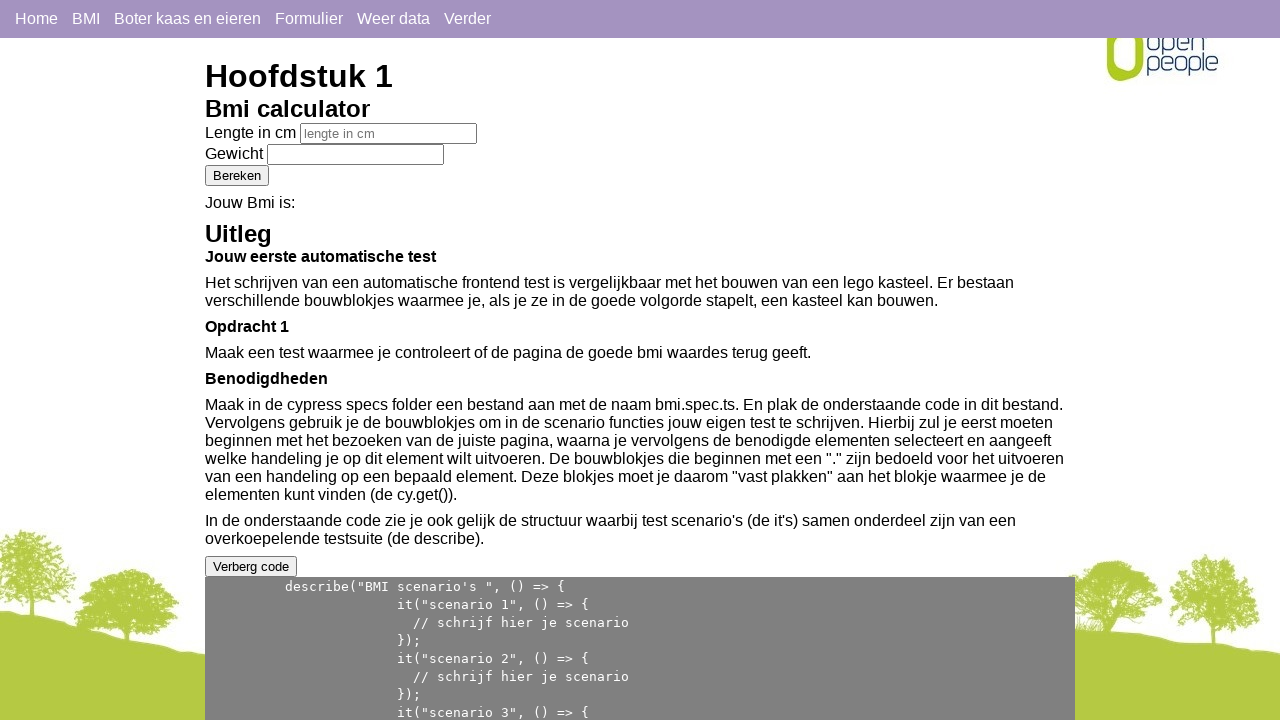

Filled height field with 186 cm on //input[@id='BMILengte']
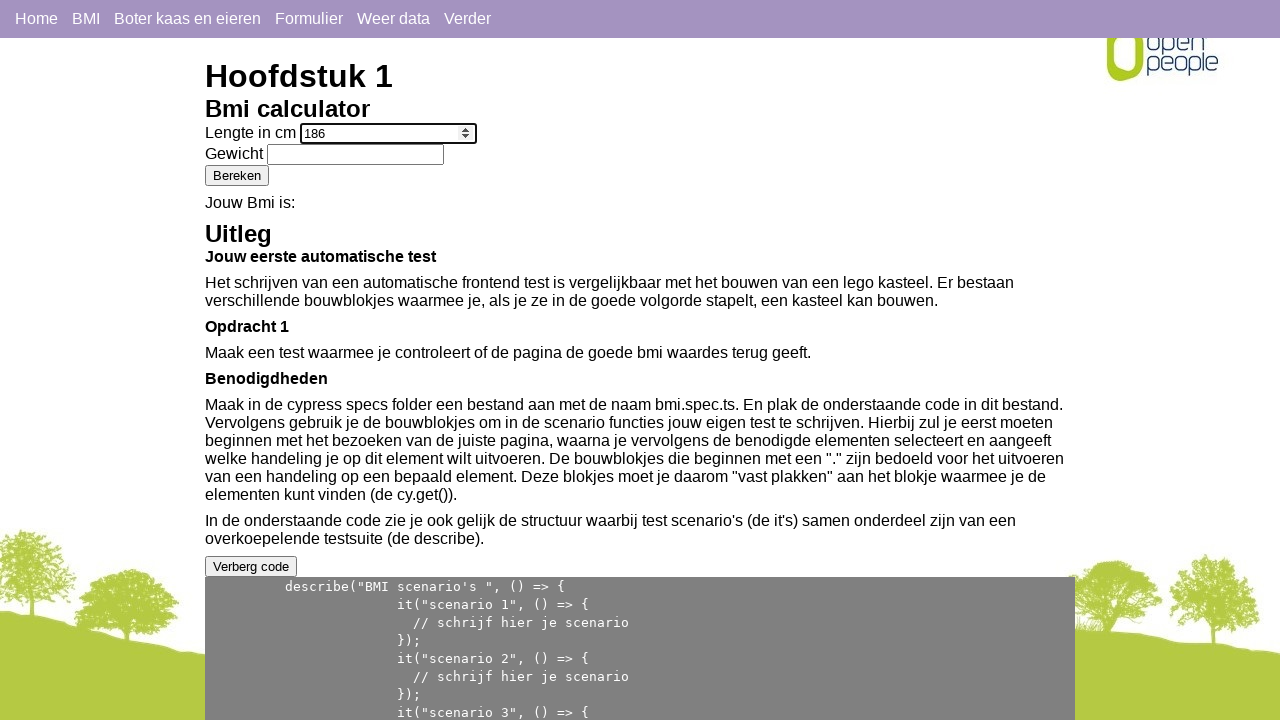

Filled weight field with 75 kg on //input[@id='BMIGewicht']
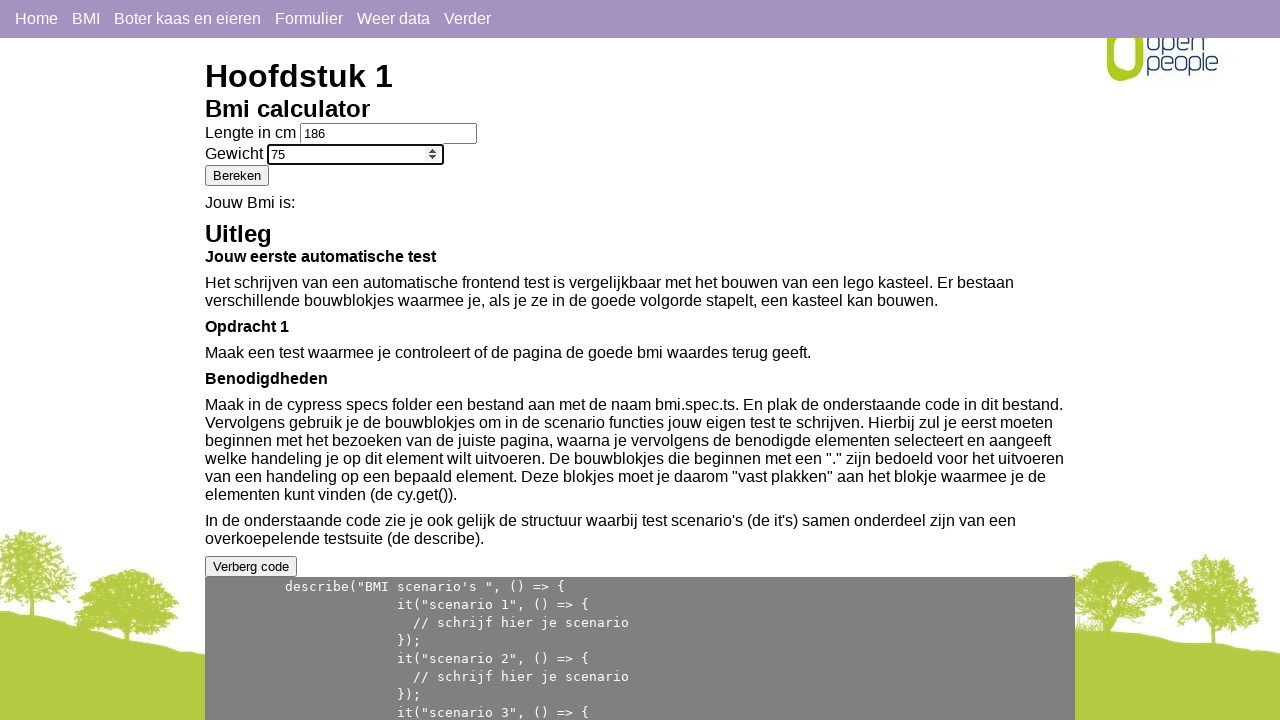

Clicked calculate BMI button at (237, 176) on xpath=//button[@id='berekenBMI']
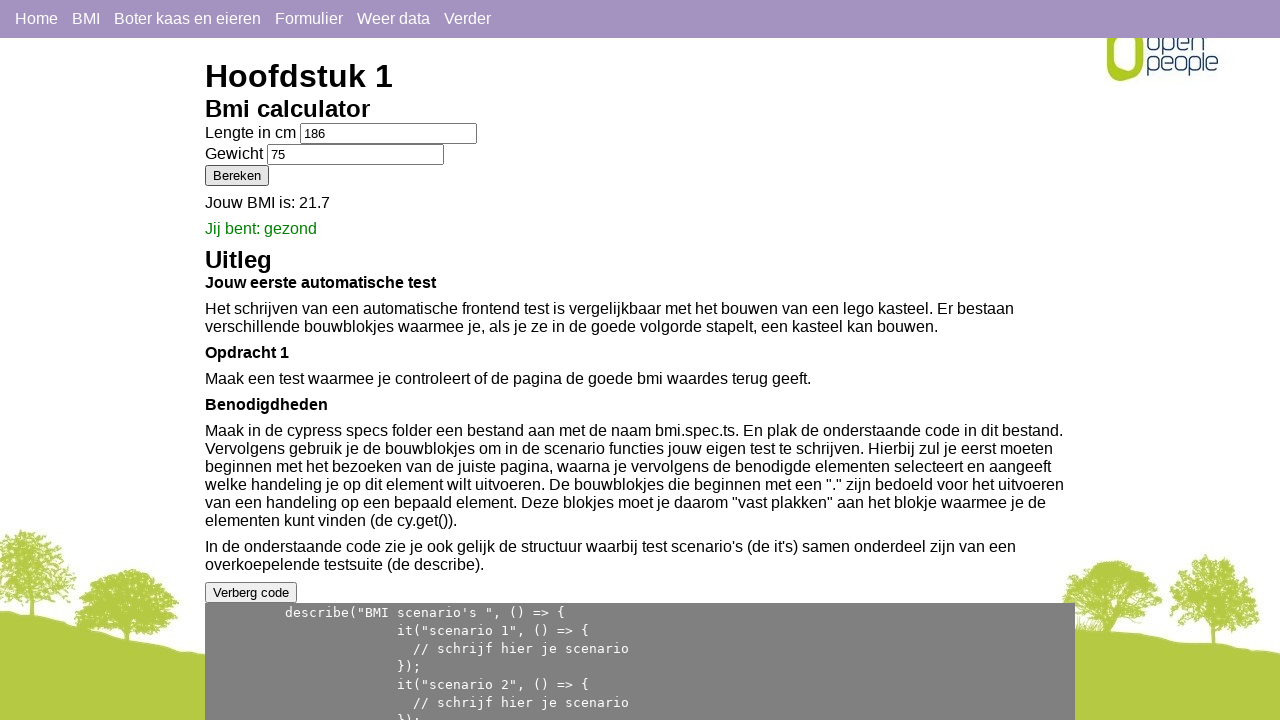

Verified BMI value is 21.7
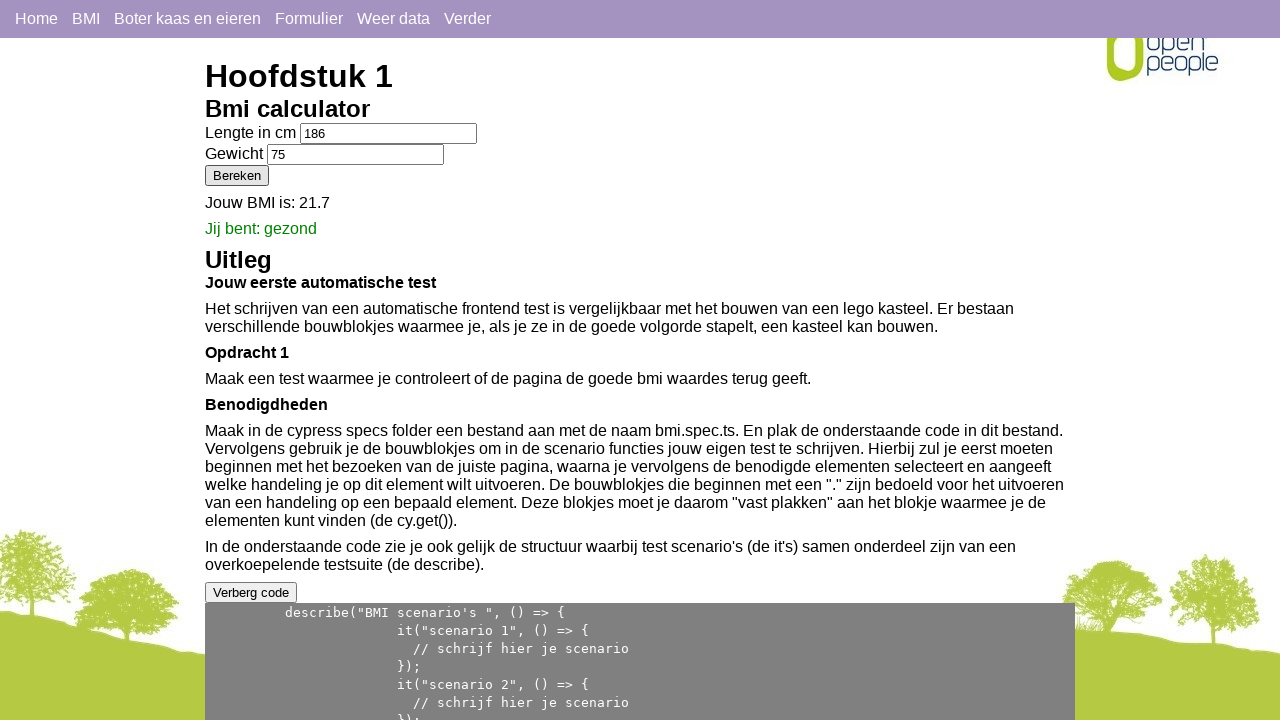

Verified status message shows 'gezond' (healthy)
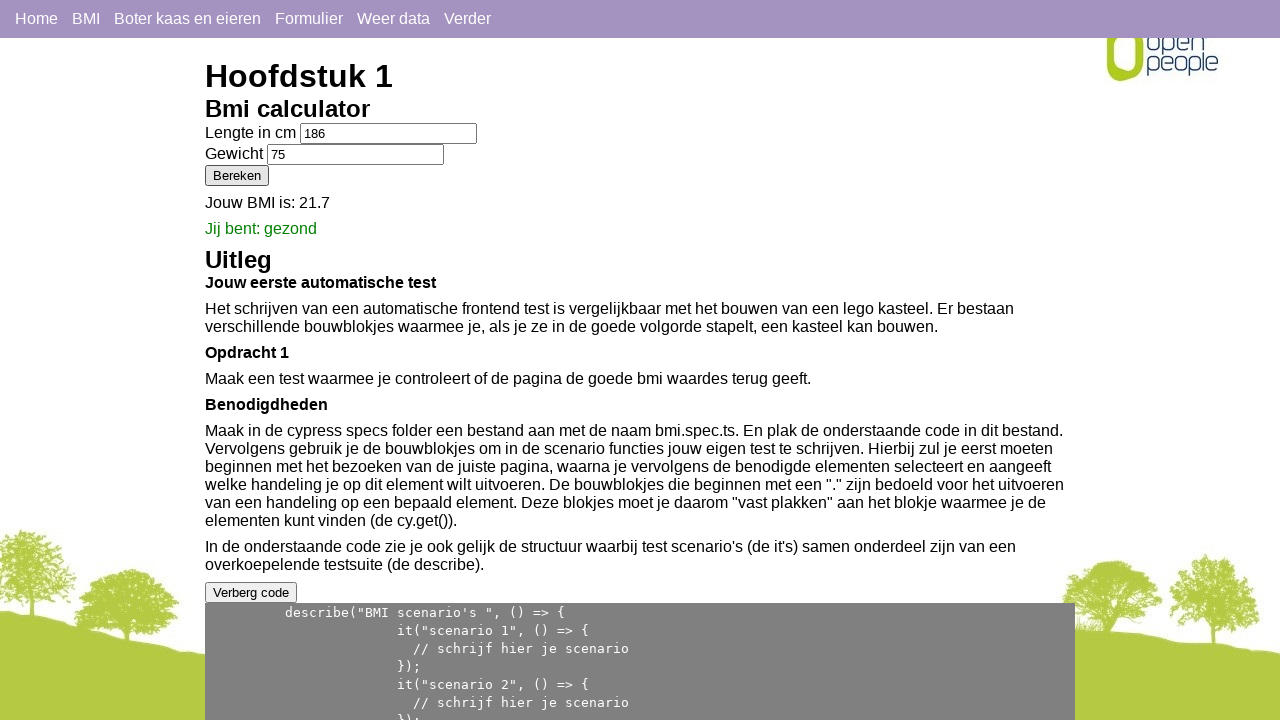

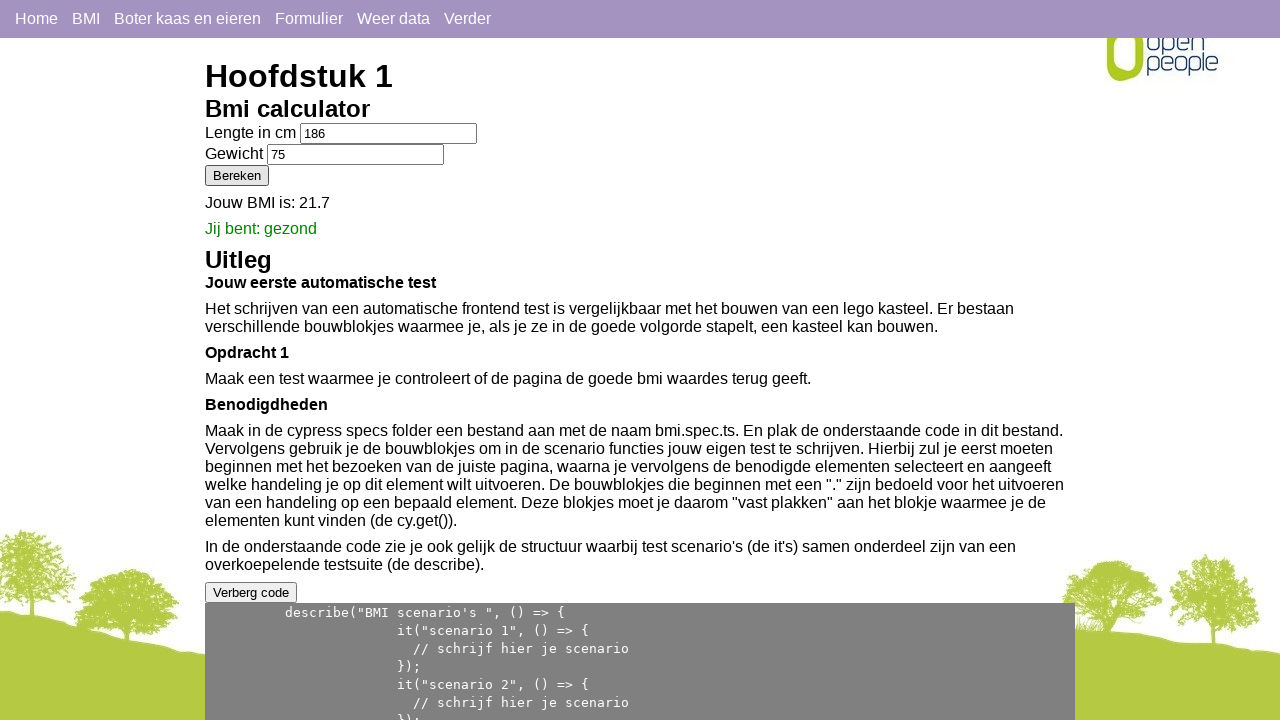